Opens YouTube's sidebar menu and clicks on the Movies section to navigate to movie selections

Starting URL: https://www.youtube.com

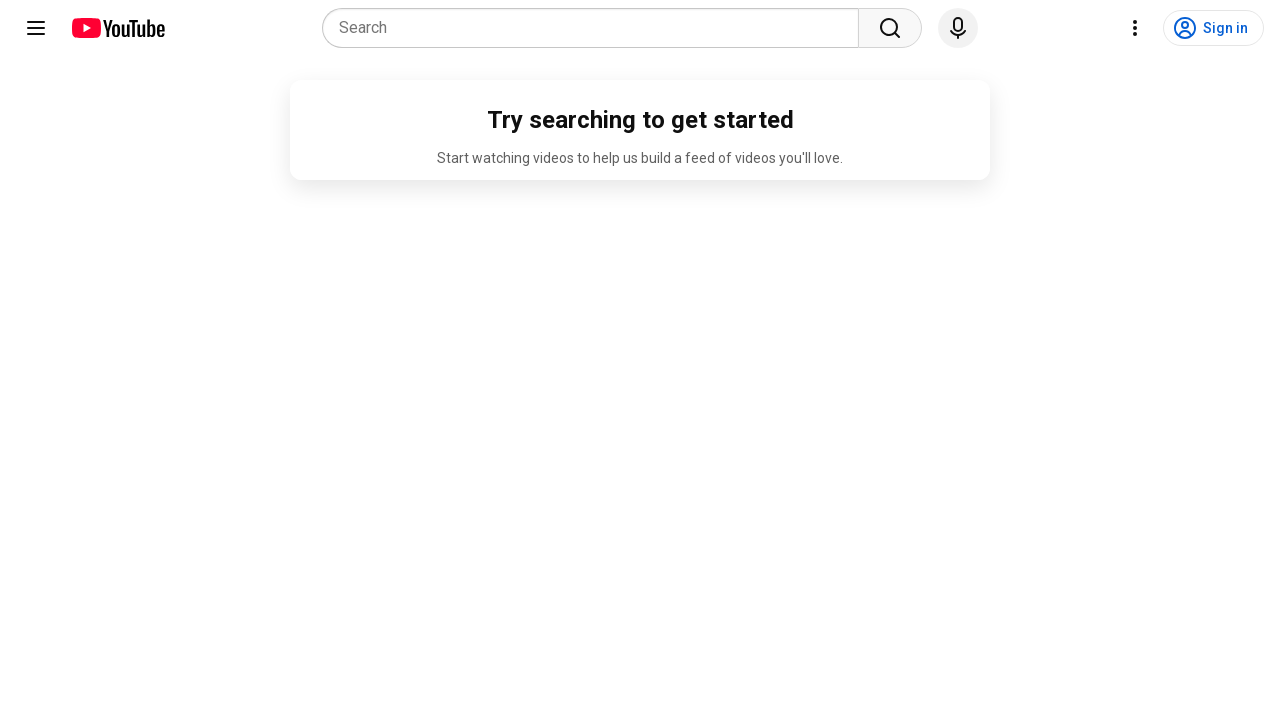

Clicked guide/menu icon to open sidebar at (36, 28) on #guide-icon
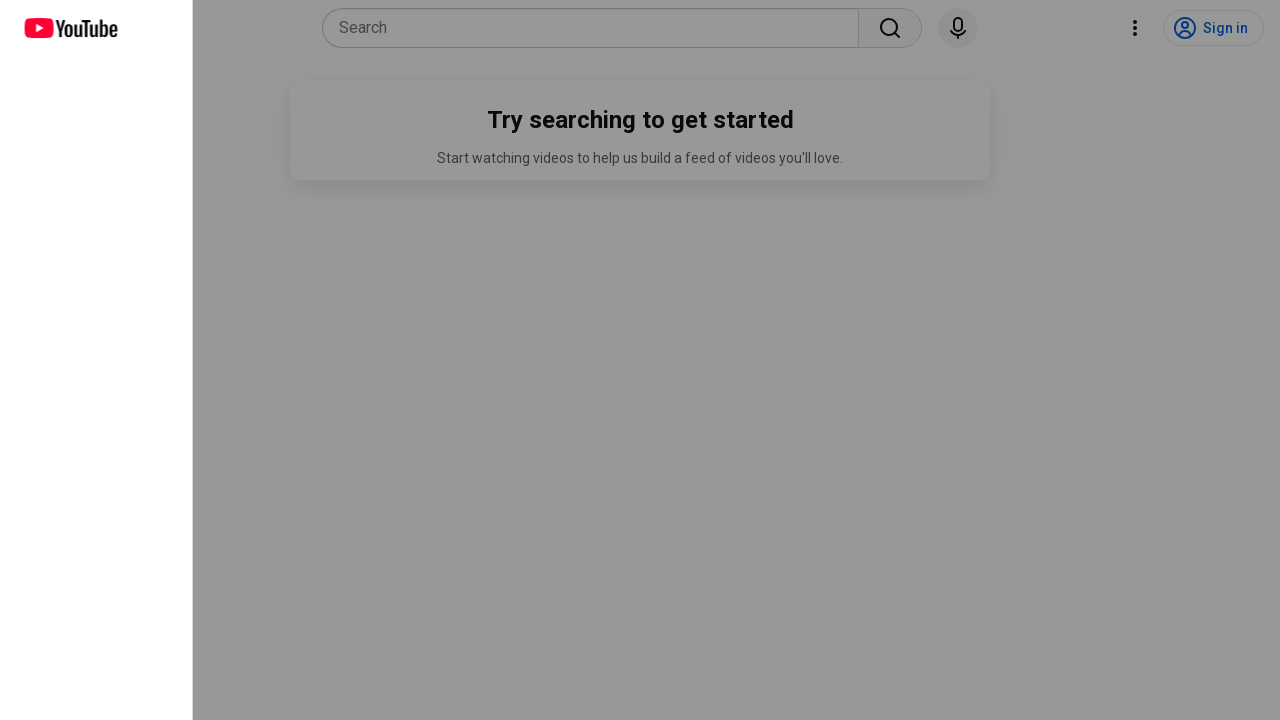

Waited for sidebar menu to open
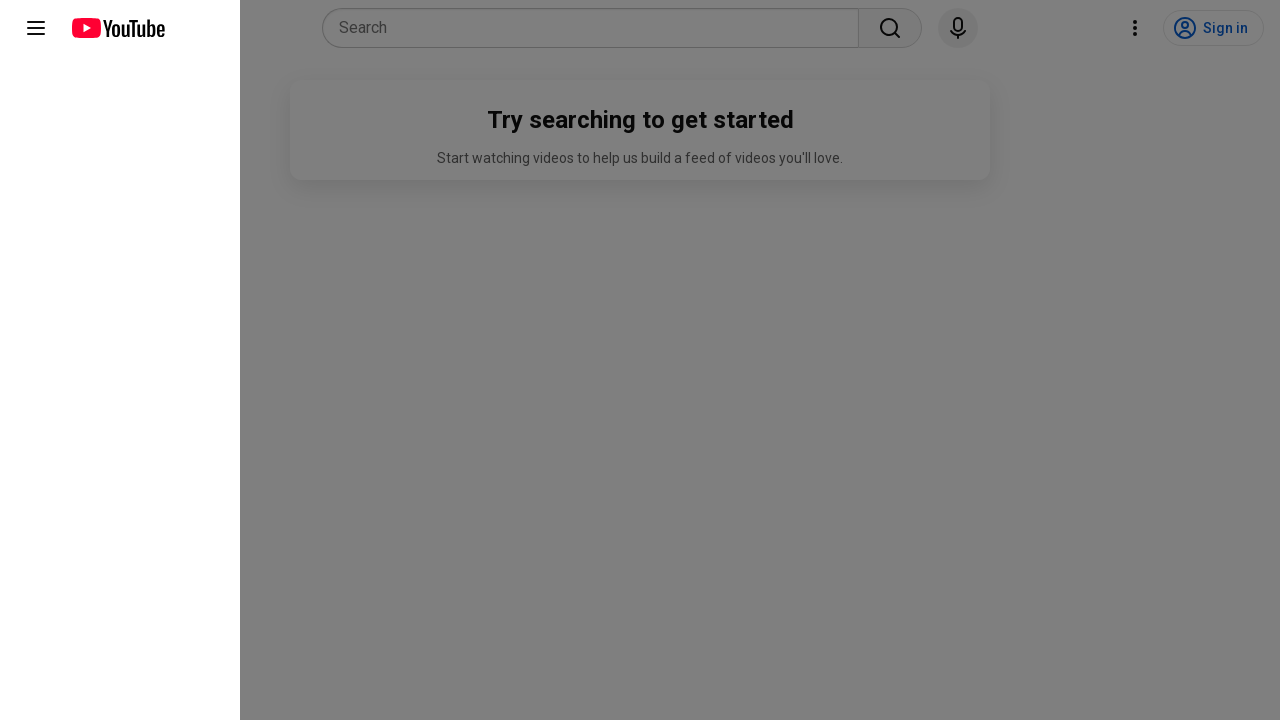

Located all movie section items in sidebar
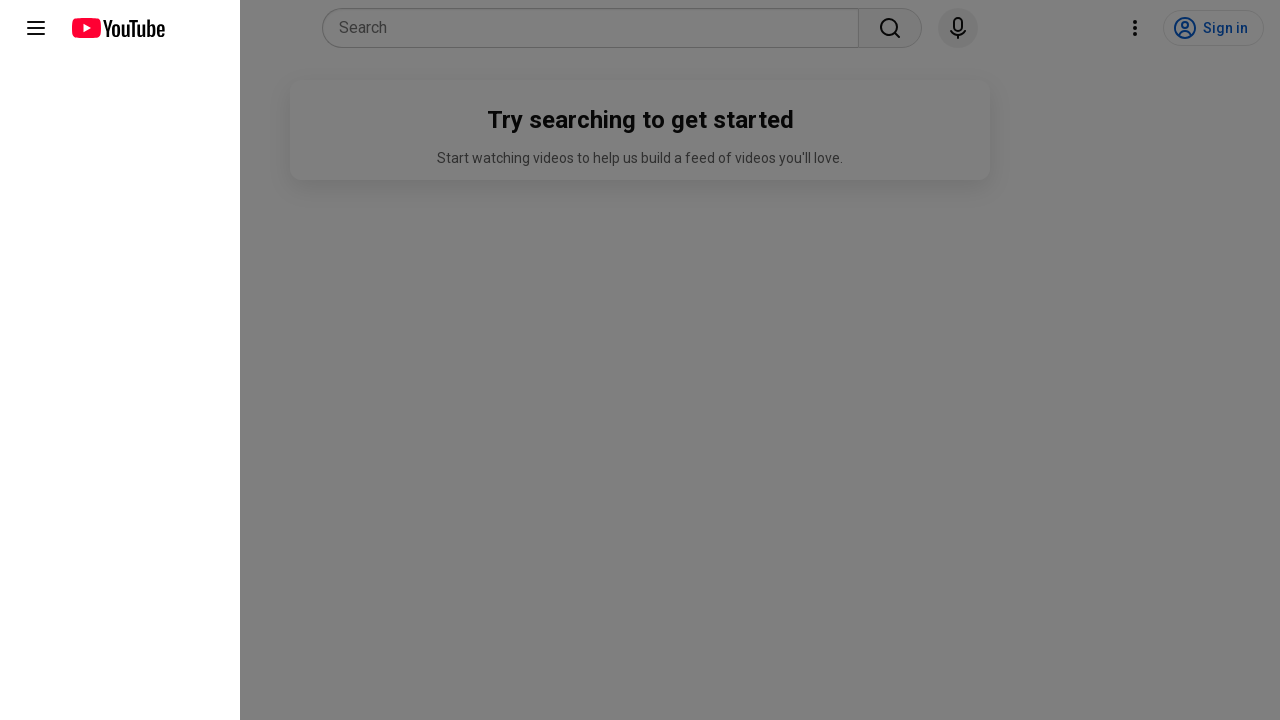

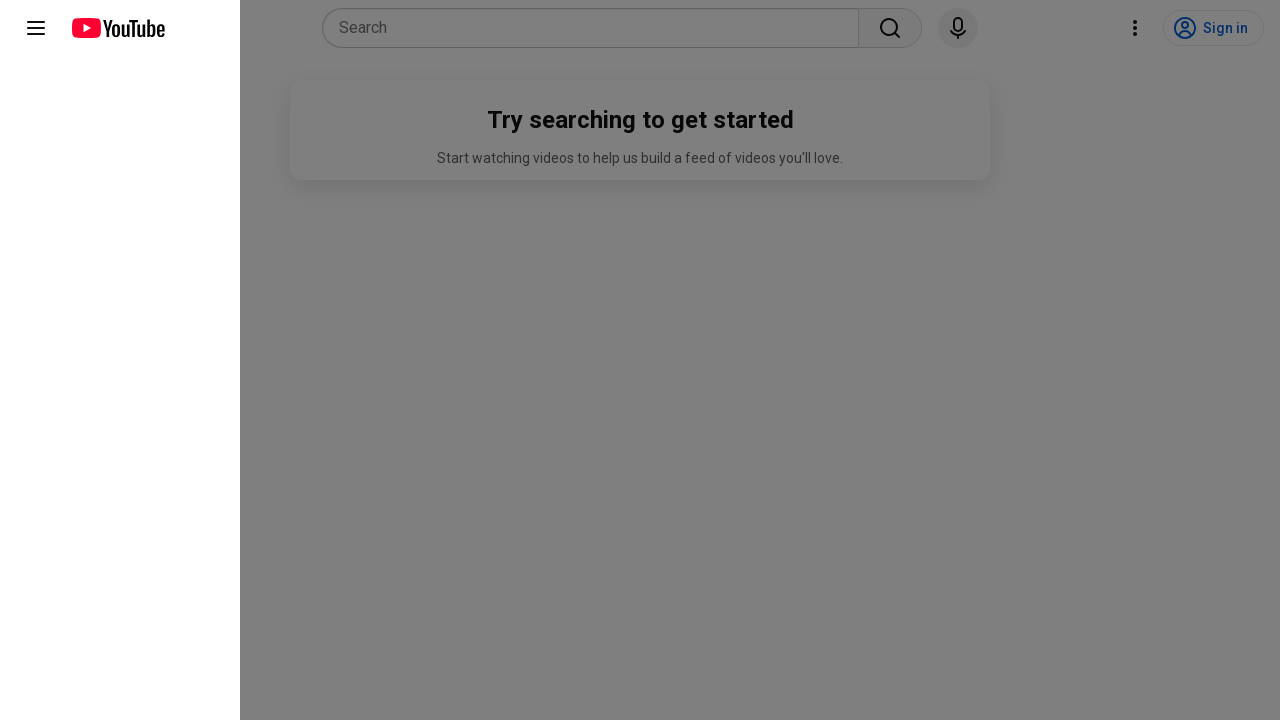